Tests JavaScript prompt alert interaction by clicking the prompt button and entering text into the alert dialog

Starting URL: https://v1.training-support.net/selenium/javascript-alerts

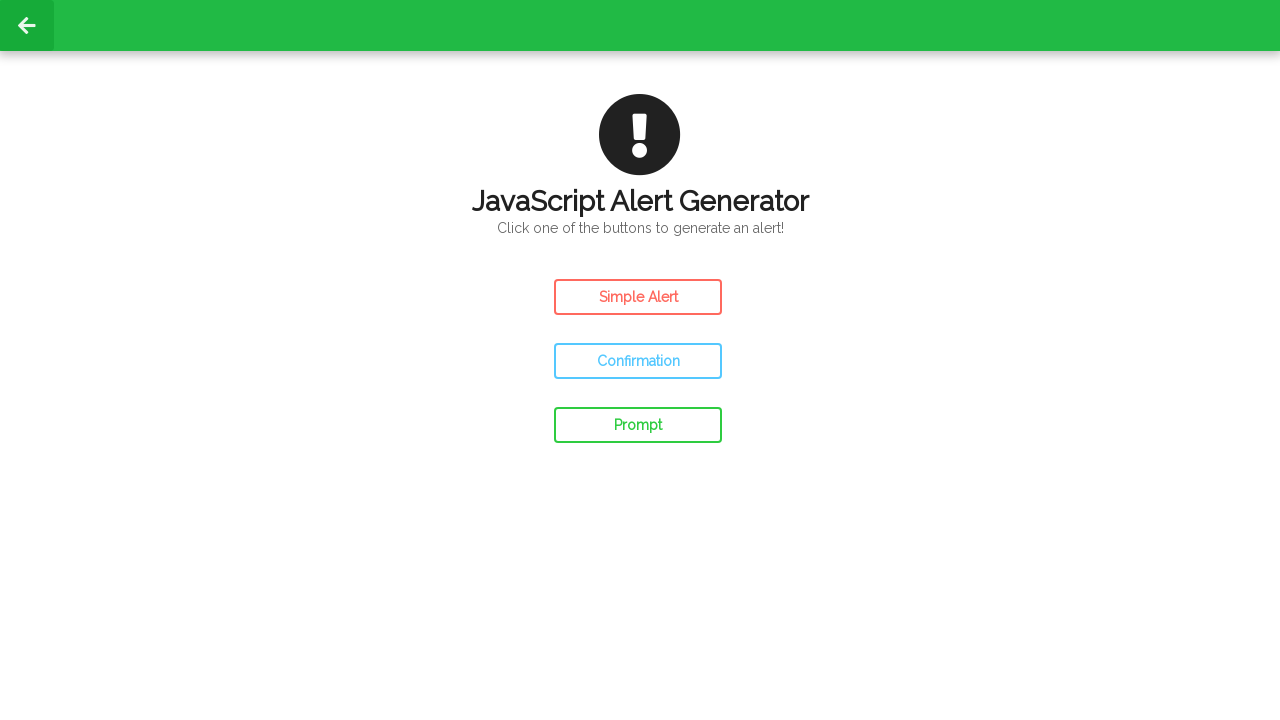

Clicked the prompt button to trigger JavaScript alert at (638, 425) on #prompt
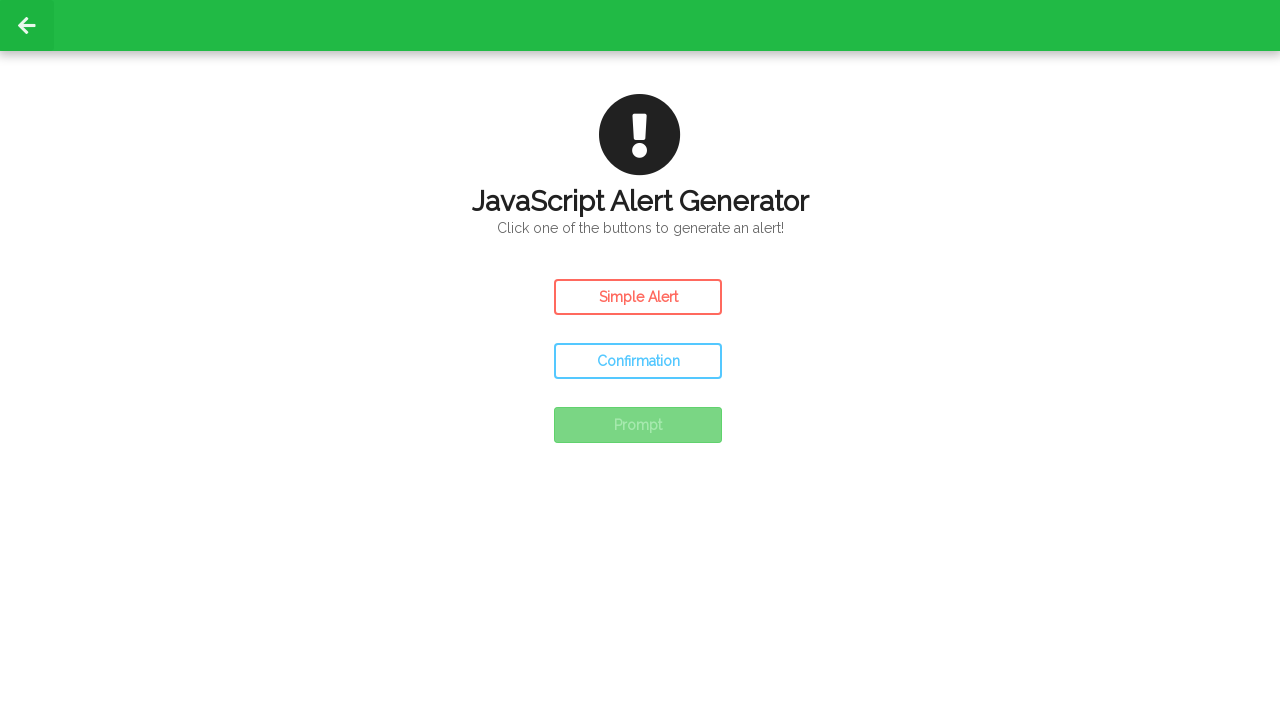

Set up dialog handler to accept prompt with text 'Awesome'
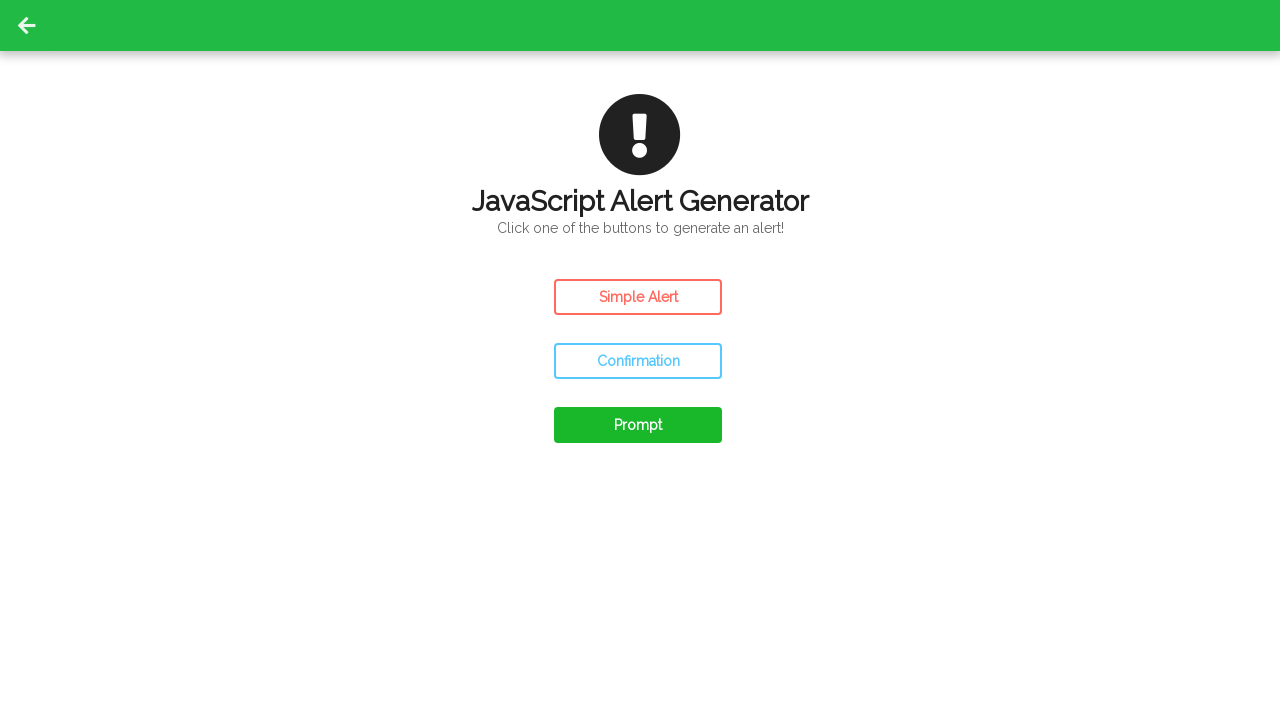

Clicked the prompt button again to trigger the dialog at (638, 425) on #prompt
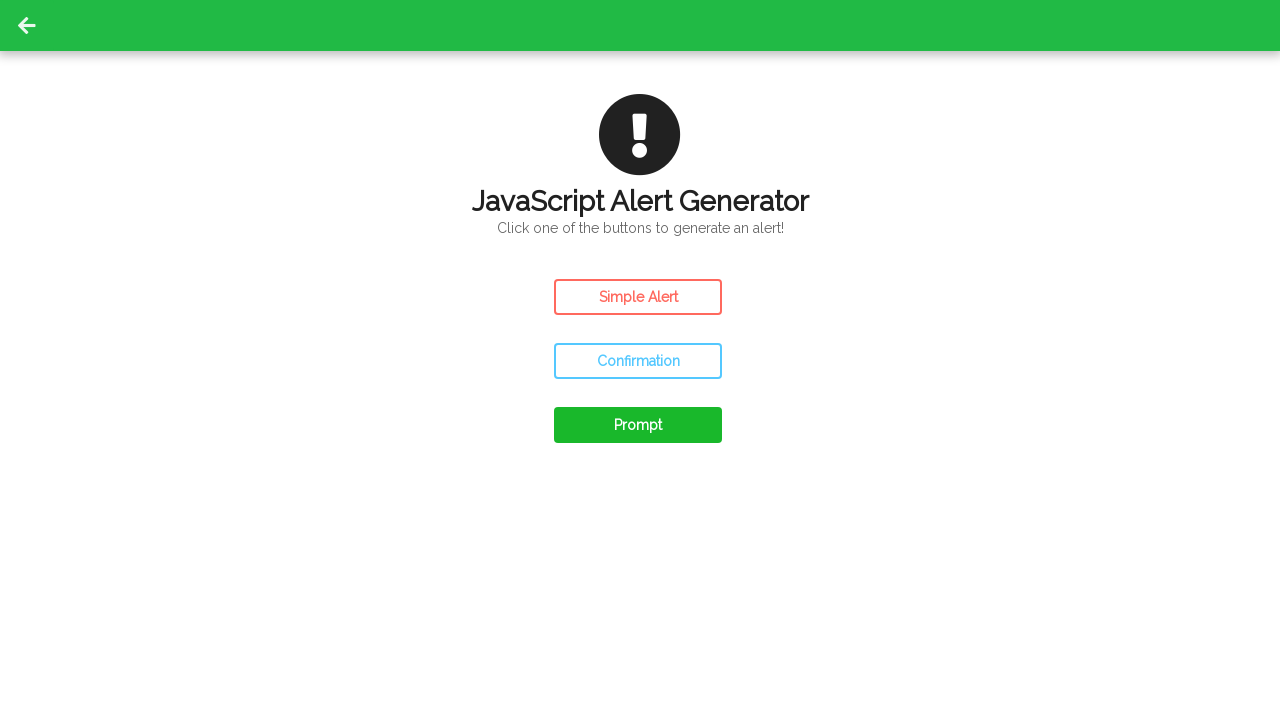

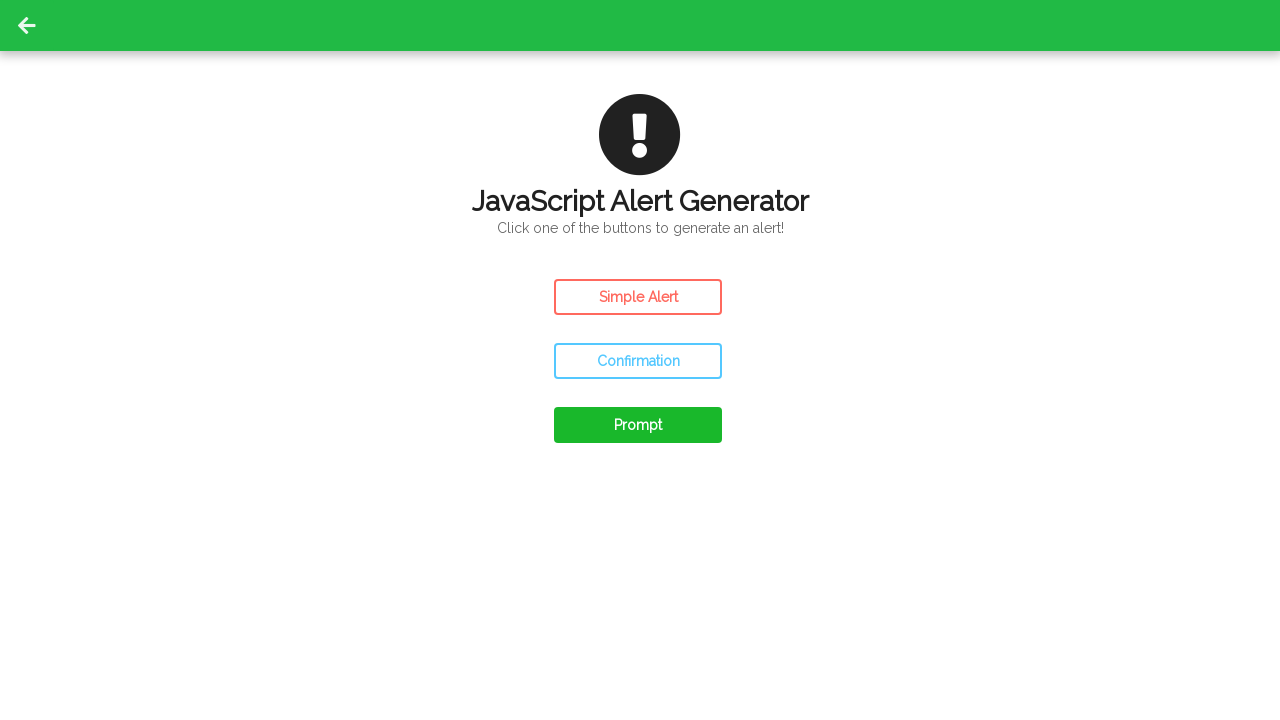